Tests the search functionality with an empty search query to verify that no results are returned

Starting URL: https://www.99-bottles-of-beer.net/

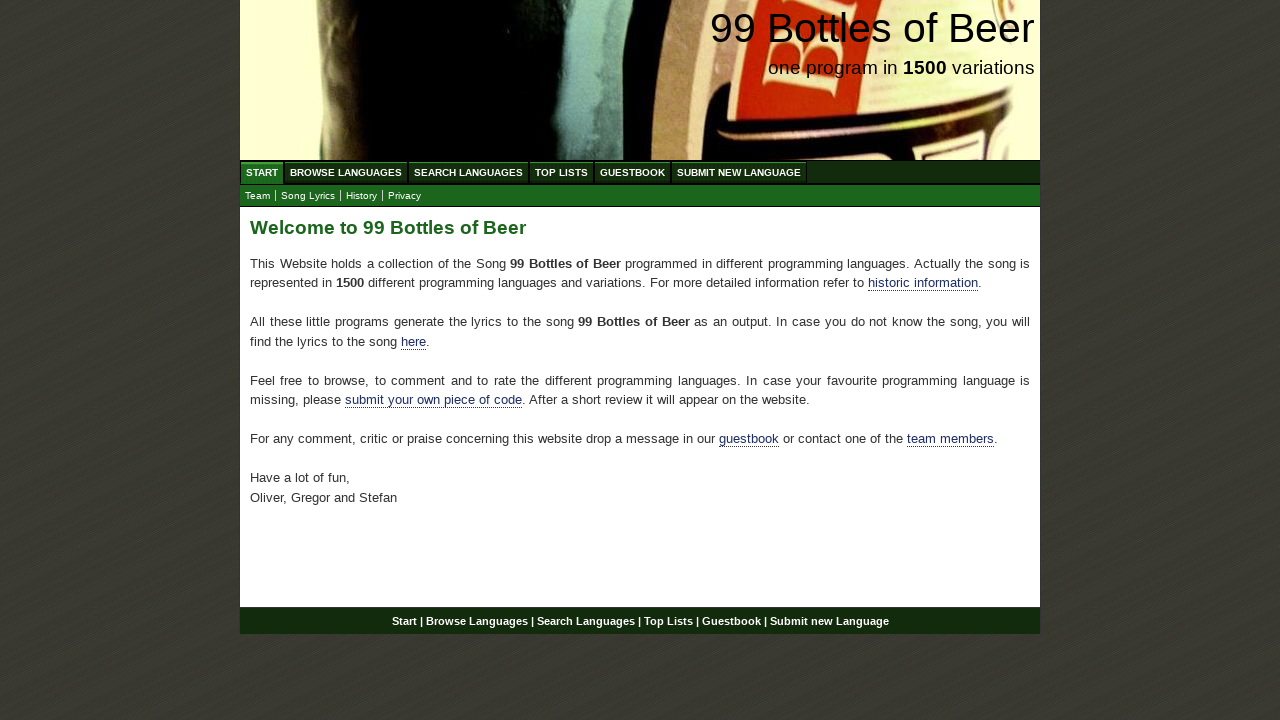

Clicked on Search Languages menu at (468, 172) on xpath=//ul[@id='menu']/li/a[@href='/search.html']
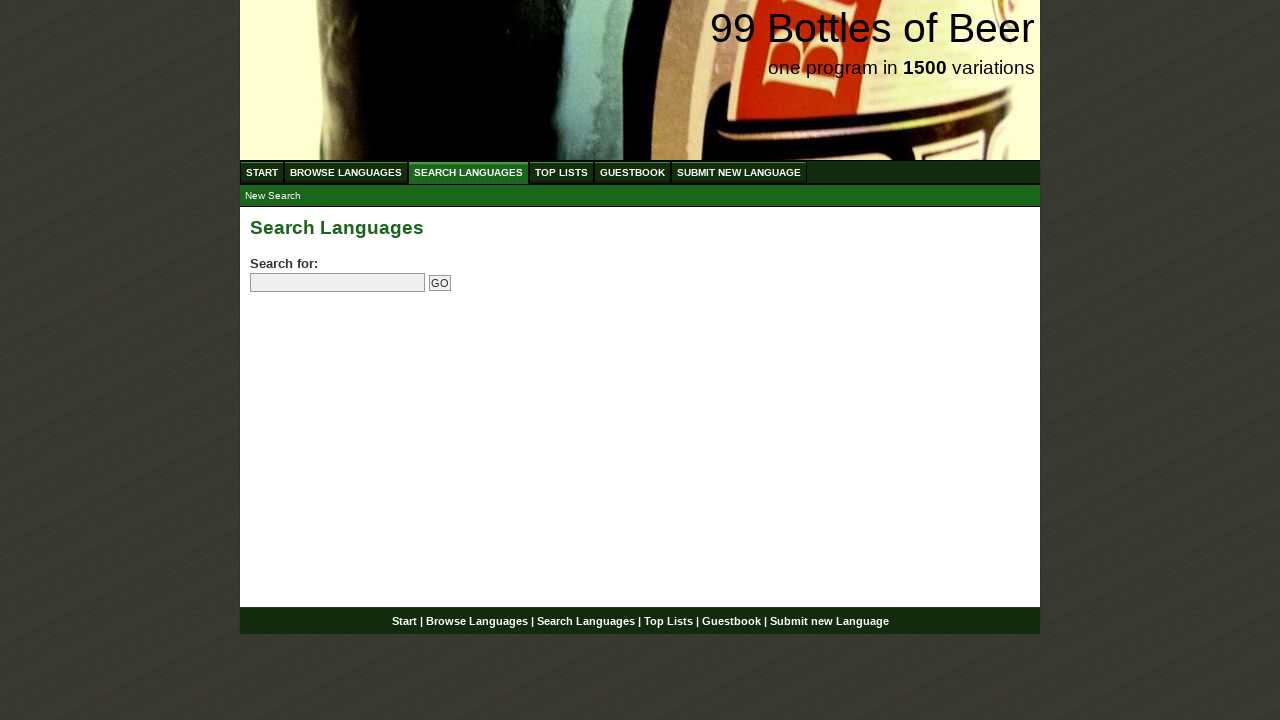

Clicked the submit button without entering a search term at (440, 283) on input[name='submitsearch']
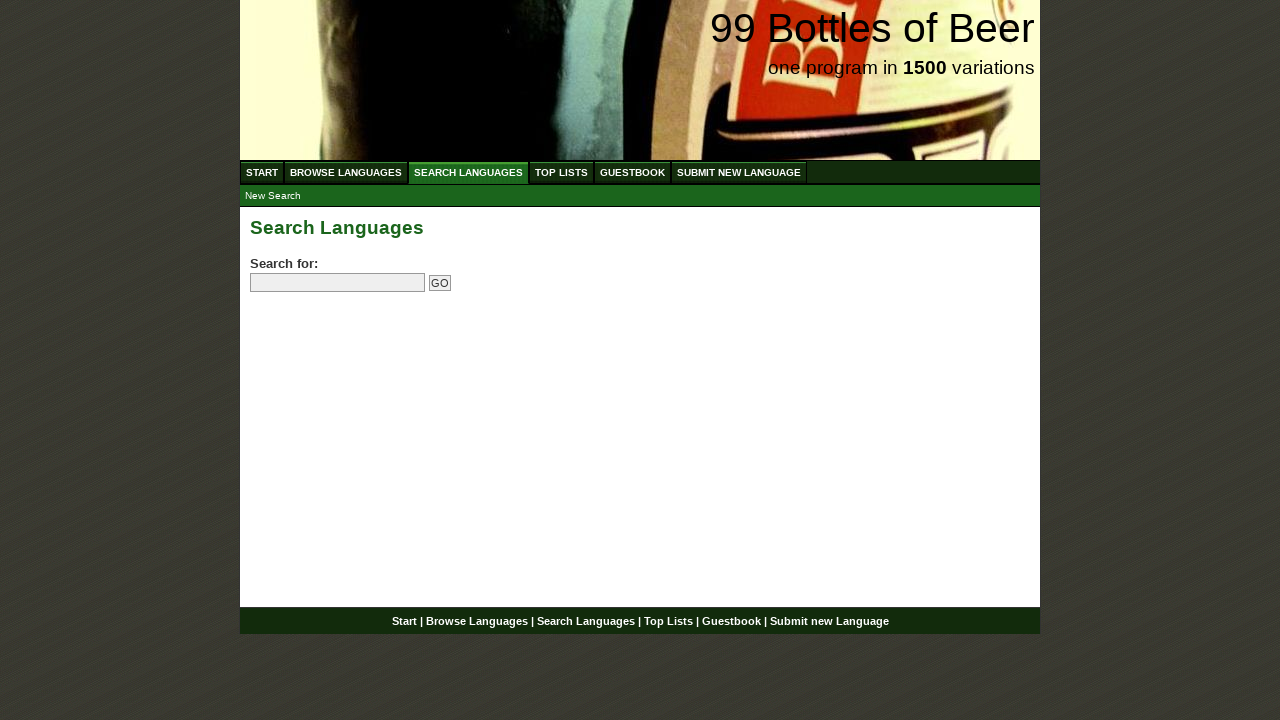

Waited for page to process the empty search query
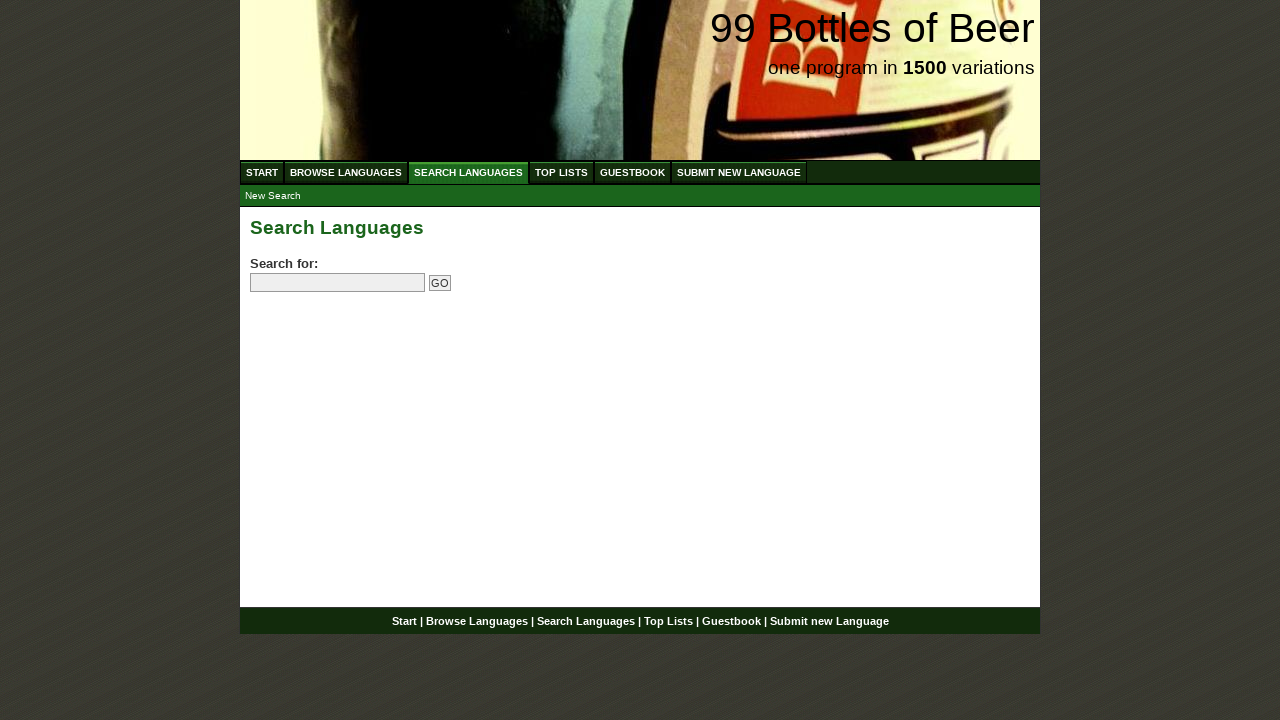

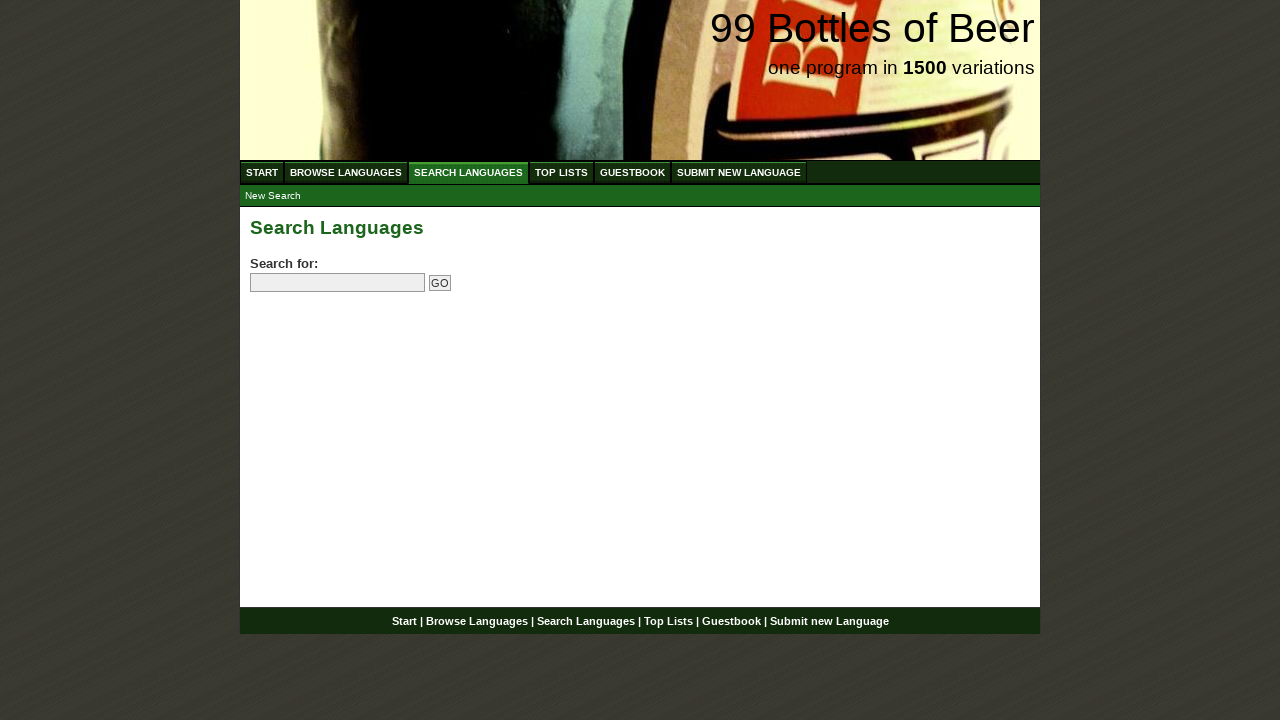